Tests checkbox functionality on a demo page by verifying initial checkbox states, clicking to toggle both checkboxes, and verifying the states changed correctly.

Starting URL: https://the-internet.herokuapp.com/checkboxes

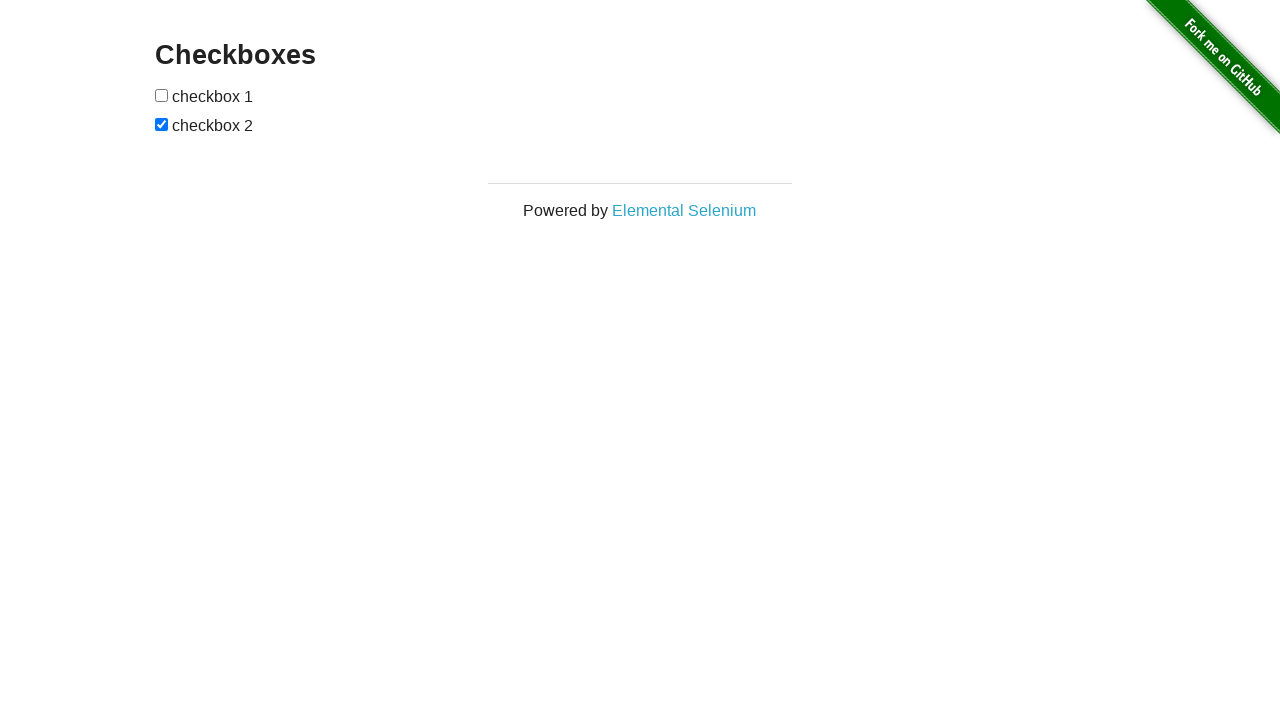

Waited for heading element to load
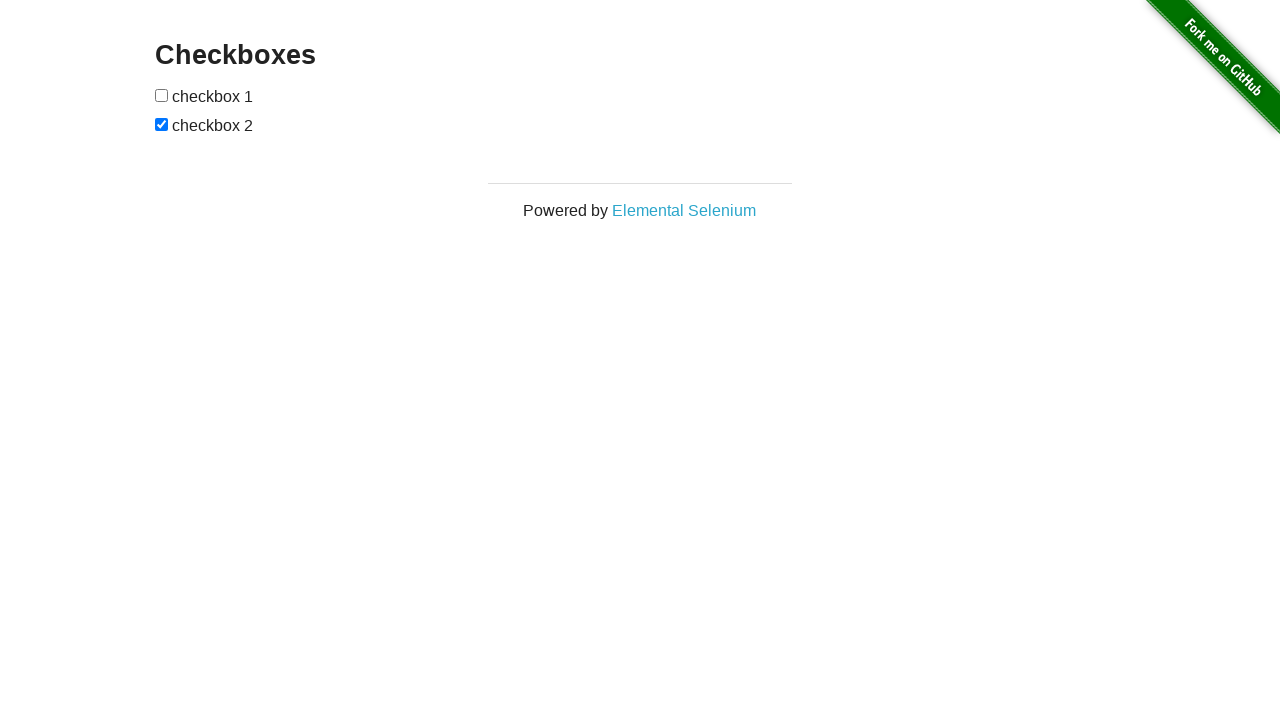

Retrieved heading text content
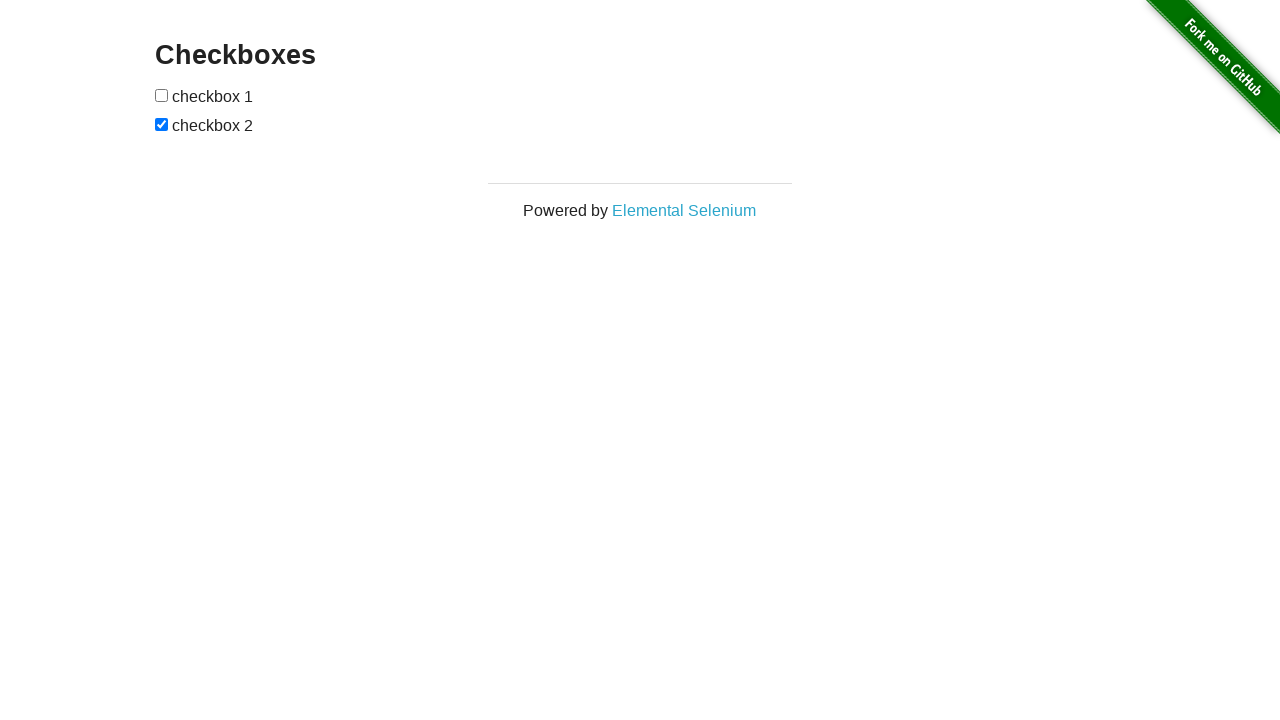

Verified heading is 'Checkboxes'
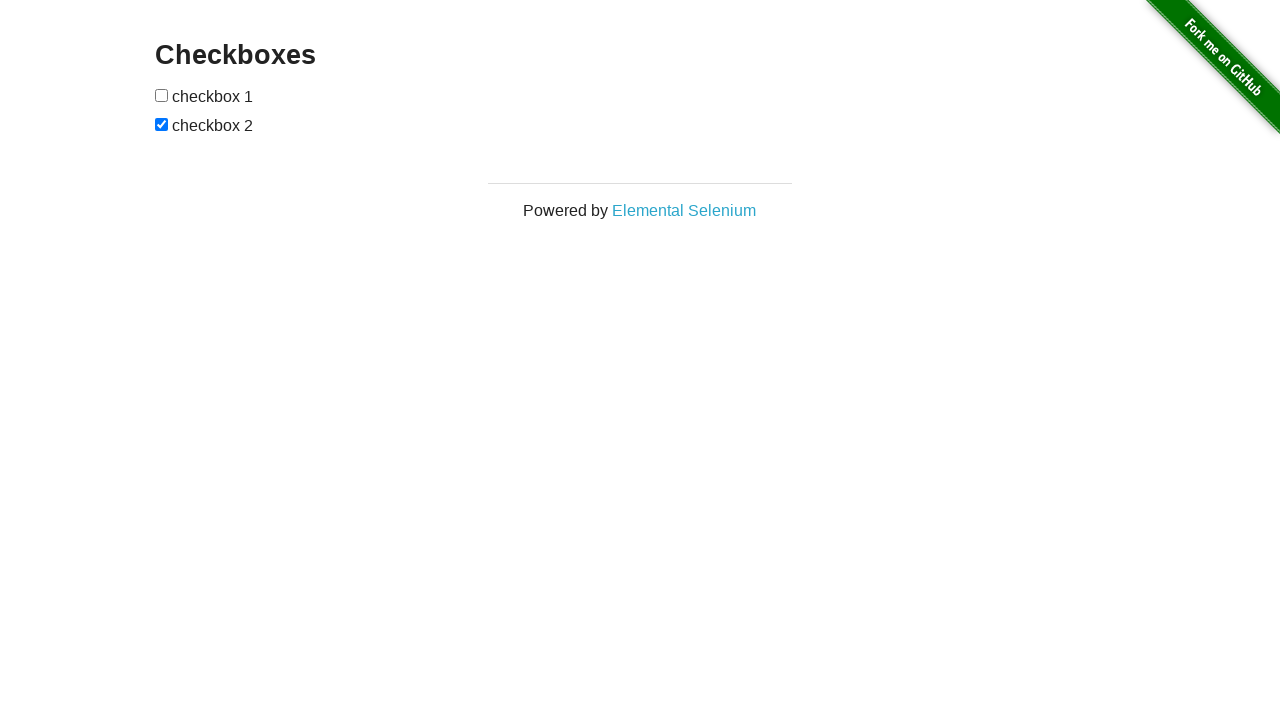

Located first checkbox element
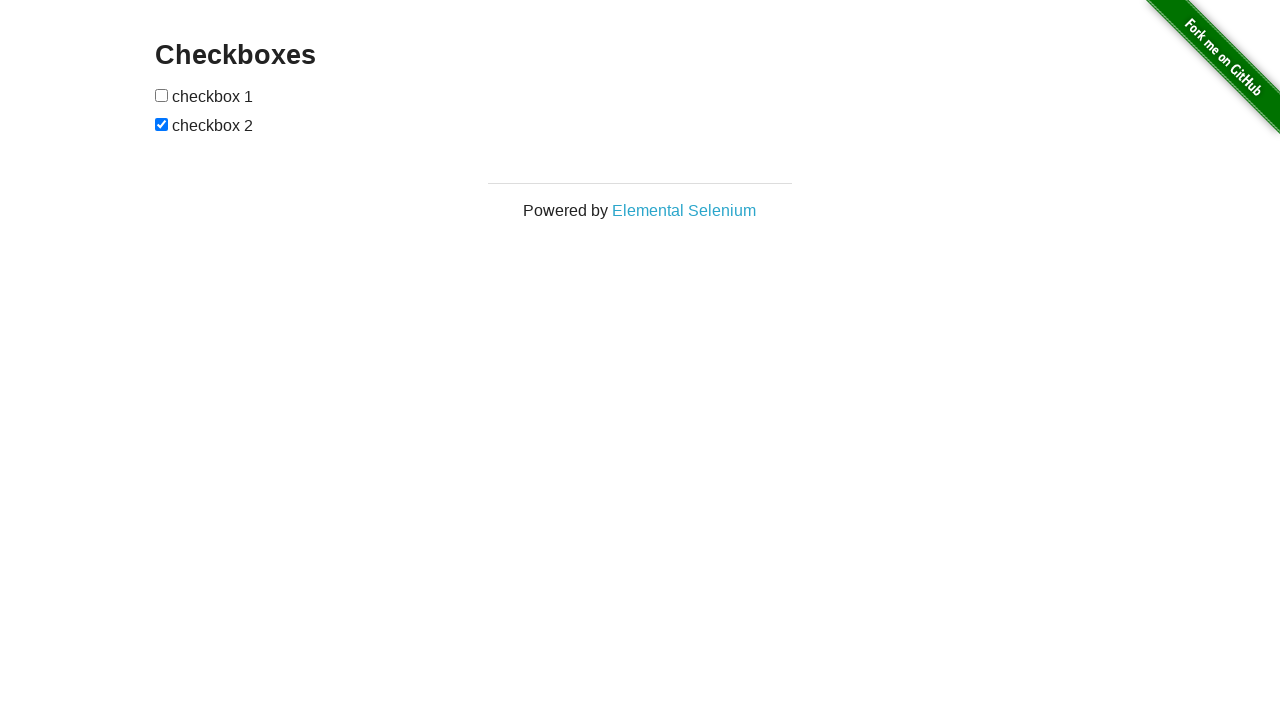

Located second checkbox element
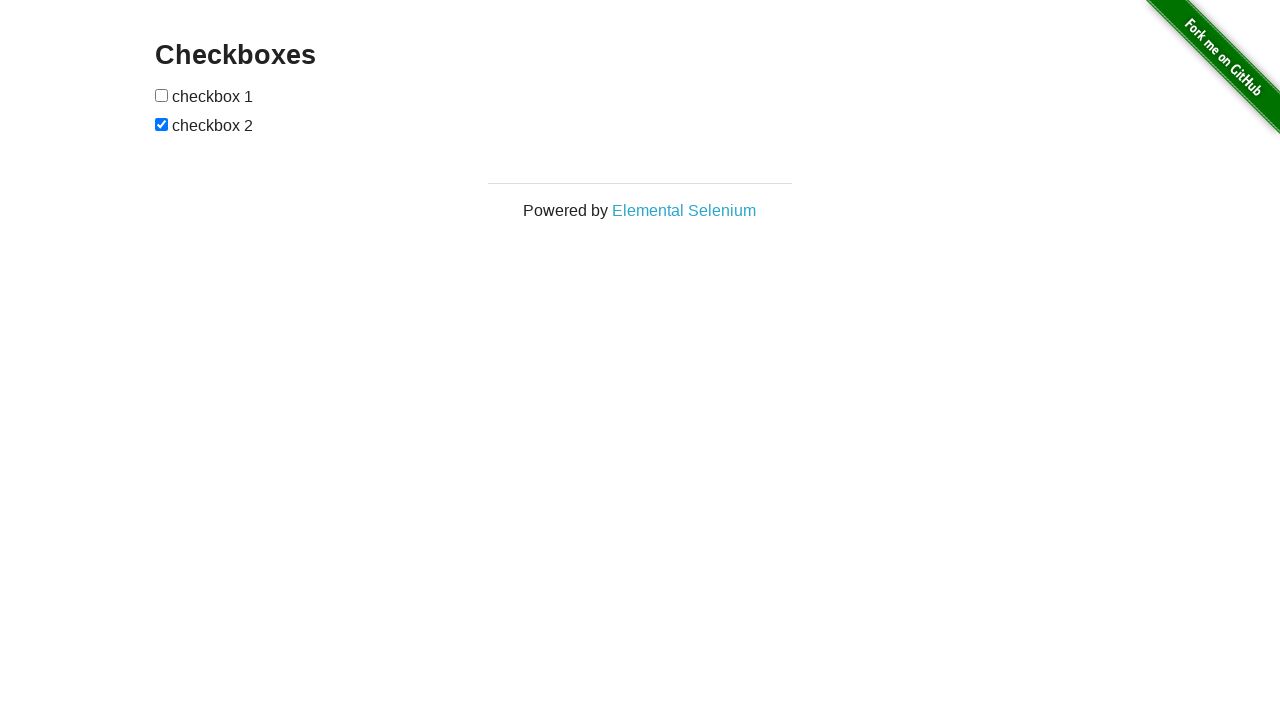

Verified first checkbox is initially unchecked
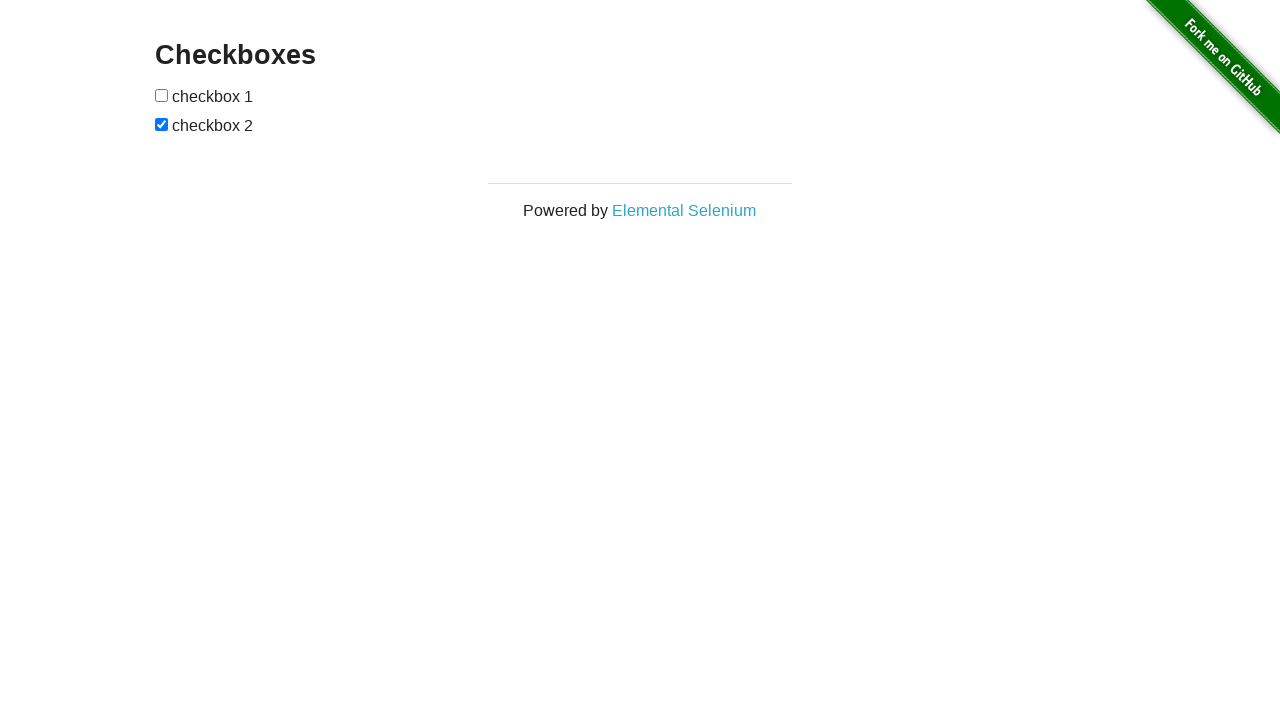

Verified second checkbox is initially checked
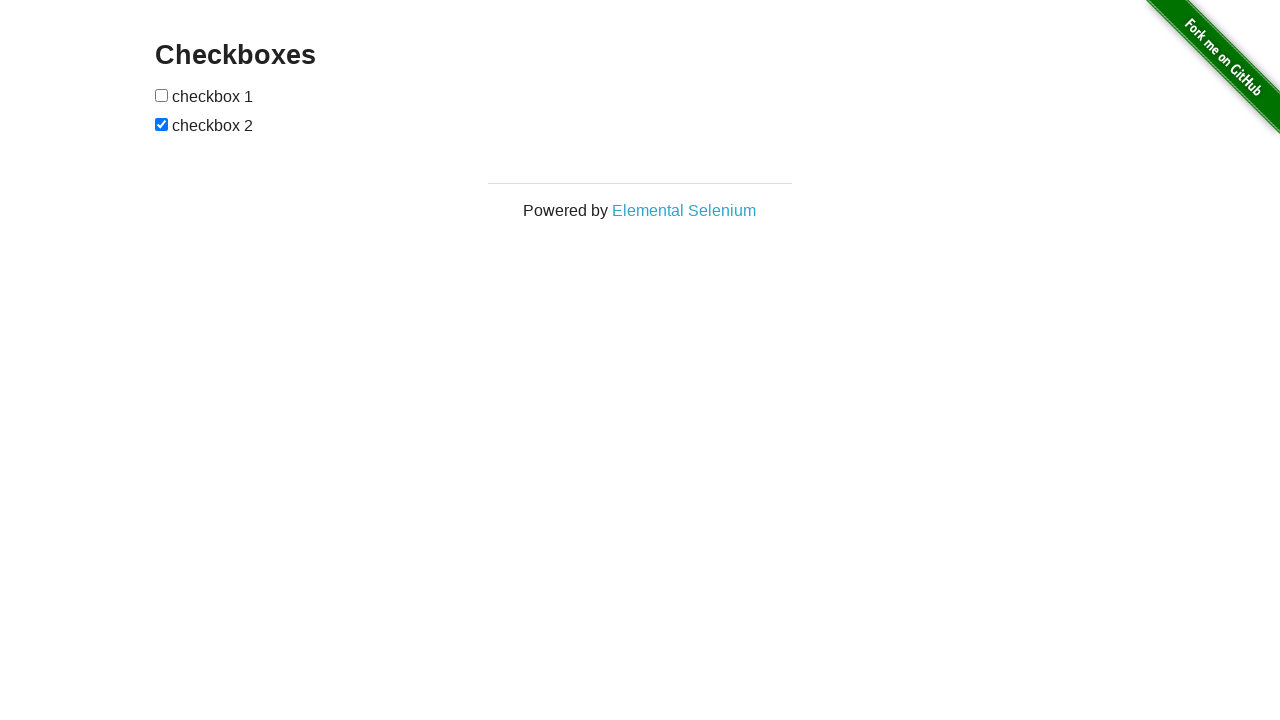

Clicked first checkbox to toggle it at (162, 95) on input[type='checkbox']:nth-of-type(1)
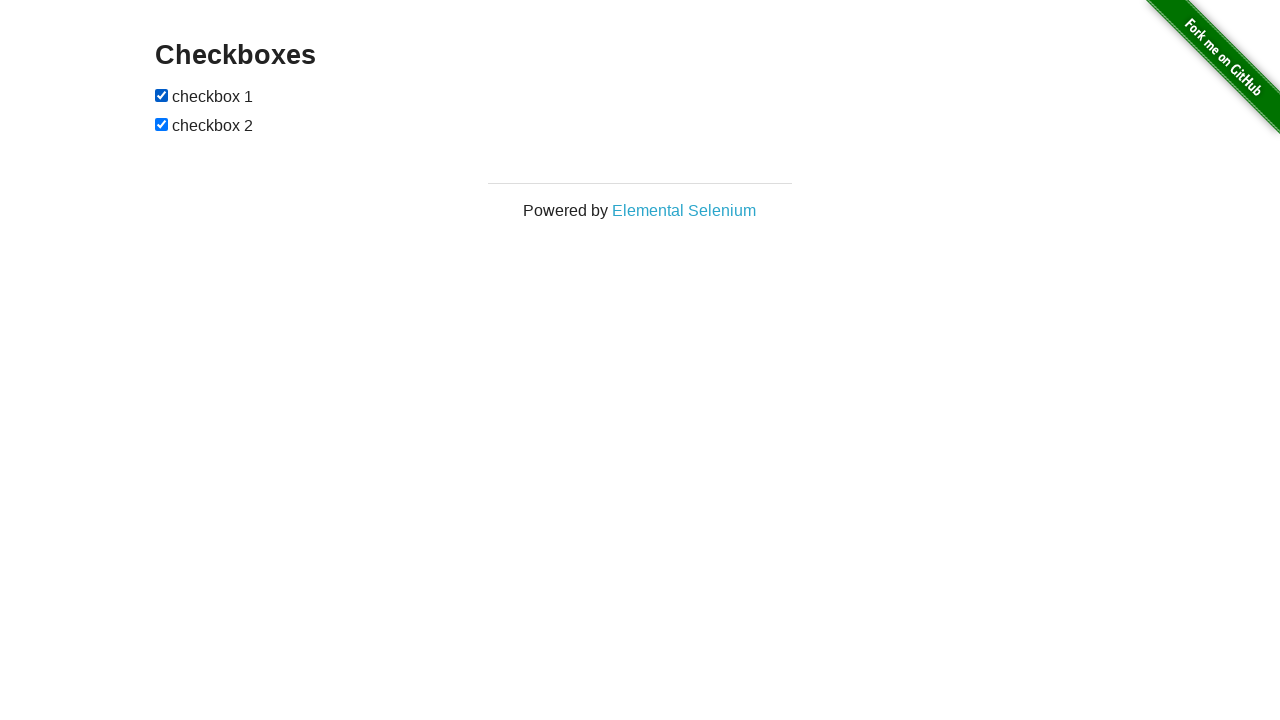

Verified first checkbox is now checked
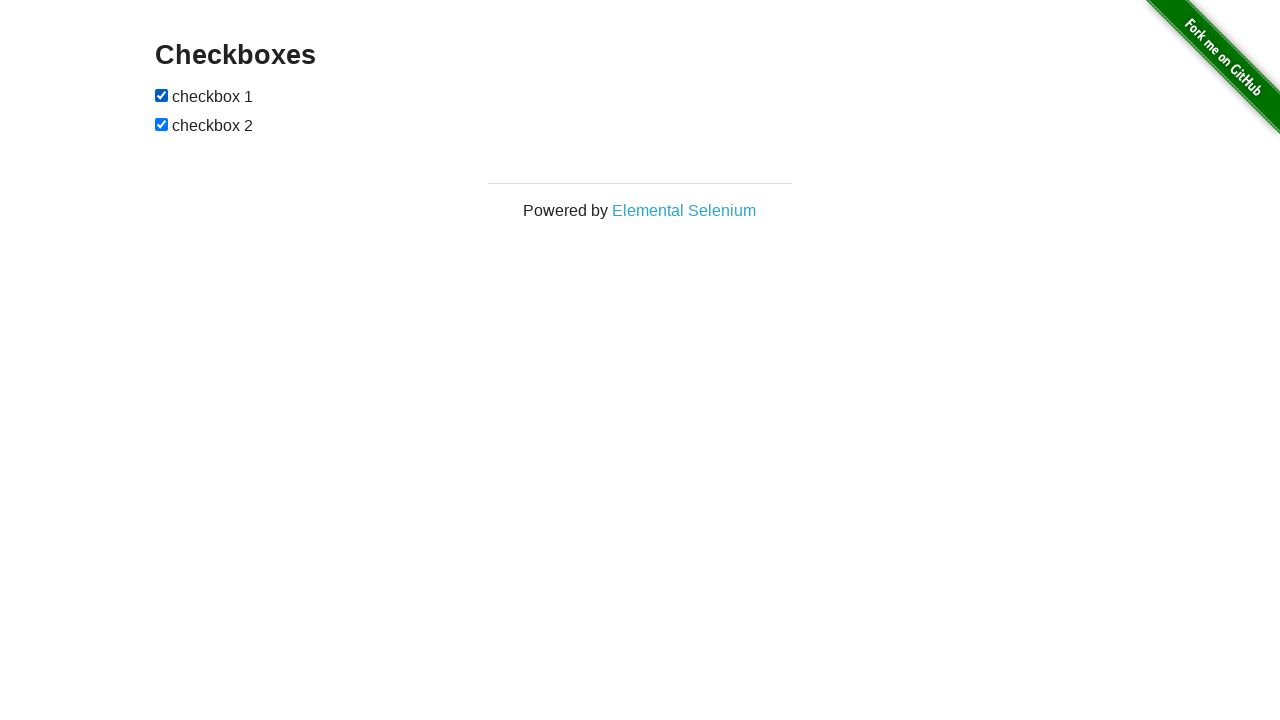

Clicked second checkbox to toggle it at (162, 124) on input[type='checkbox']:nth-of-type(2)
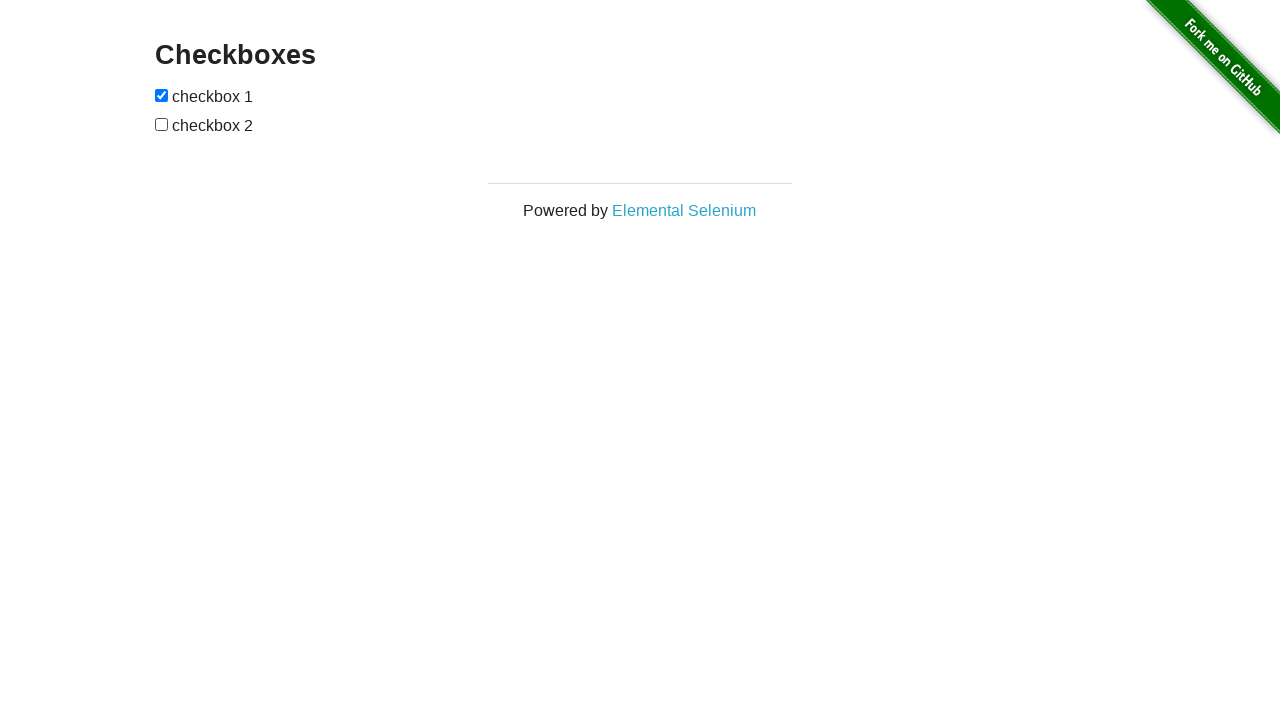

Verified second checkbox is now unchecked
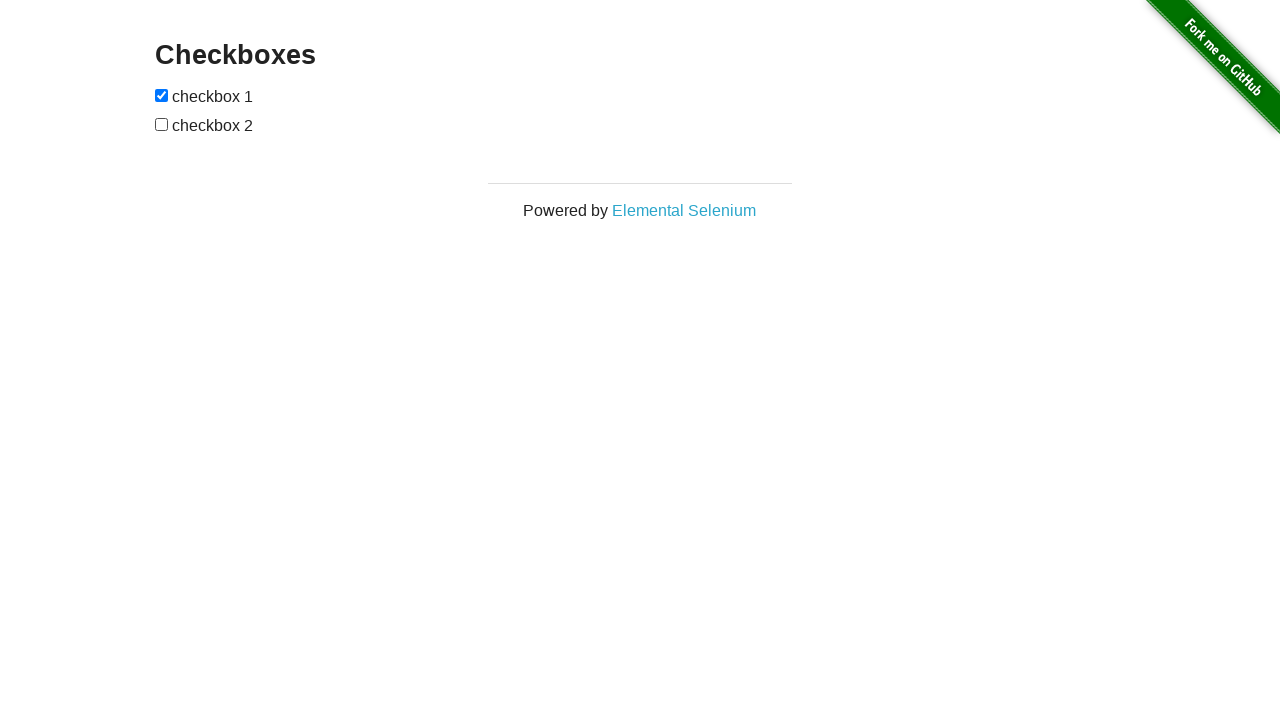

Verified first checkbox remains checked
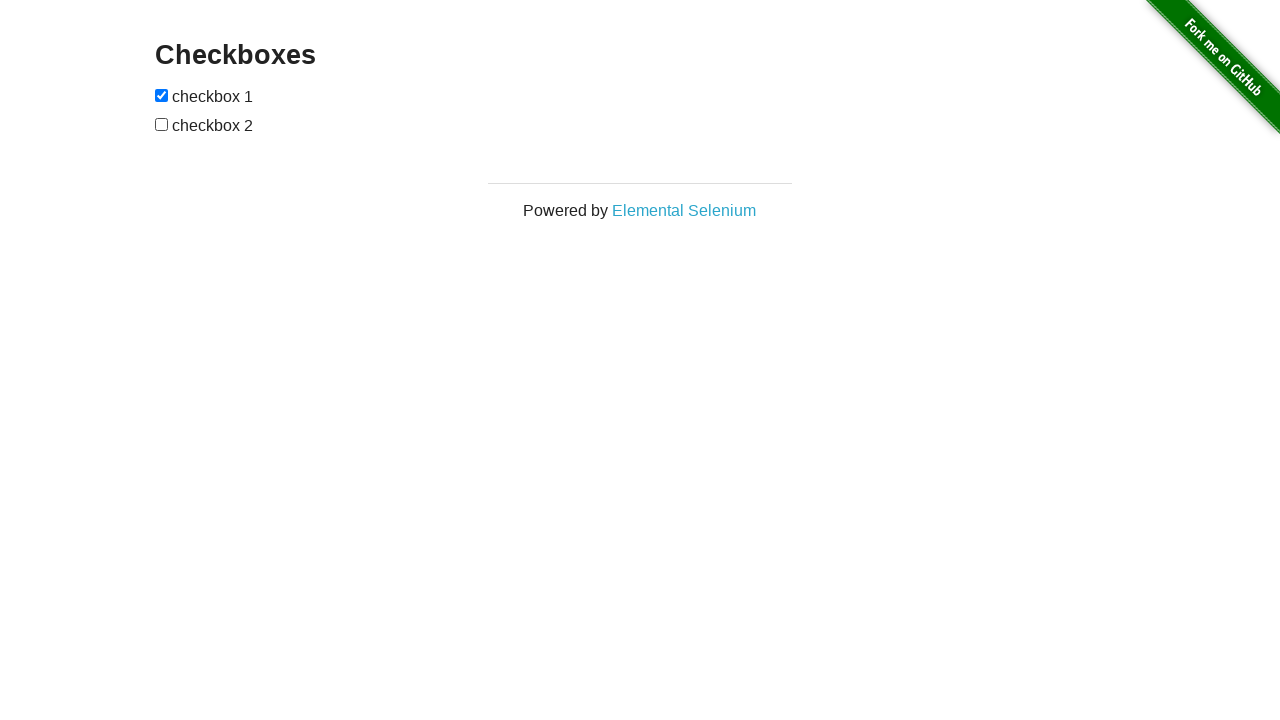

Verified second checkbox remains unchecked
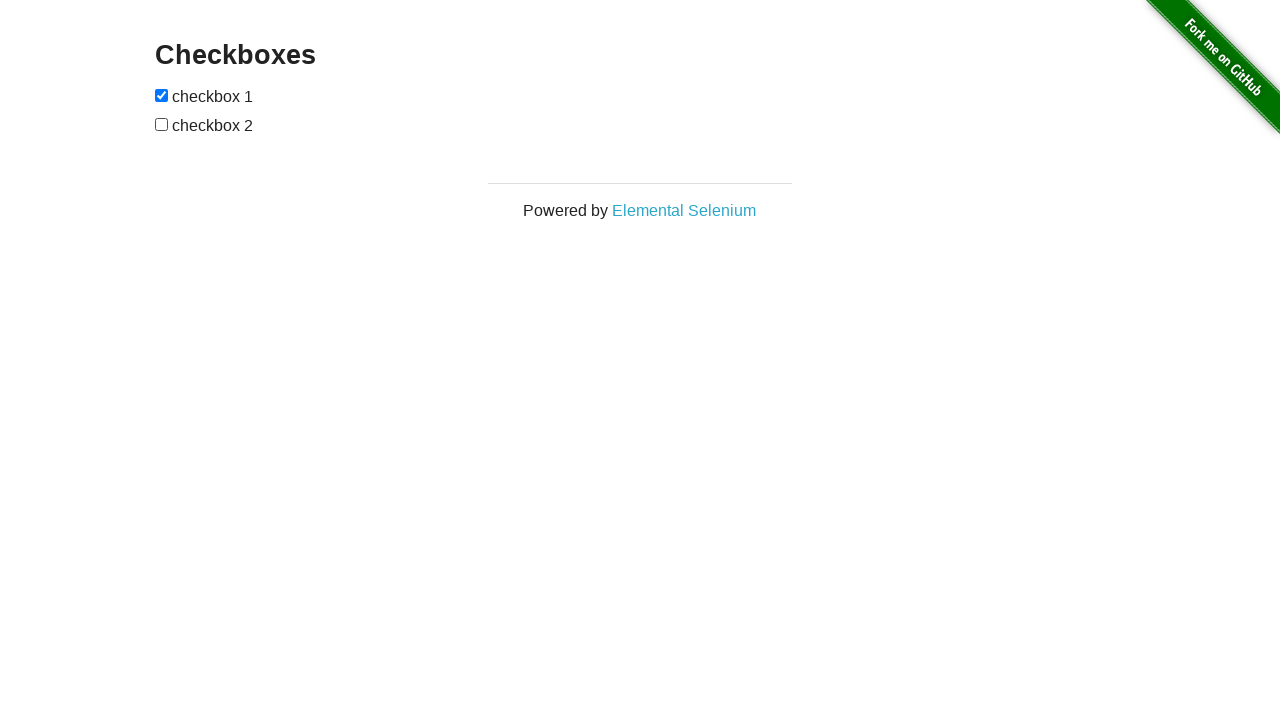

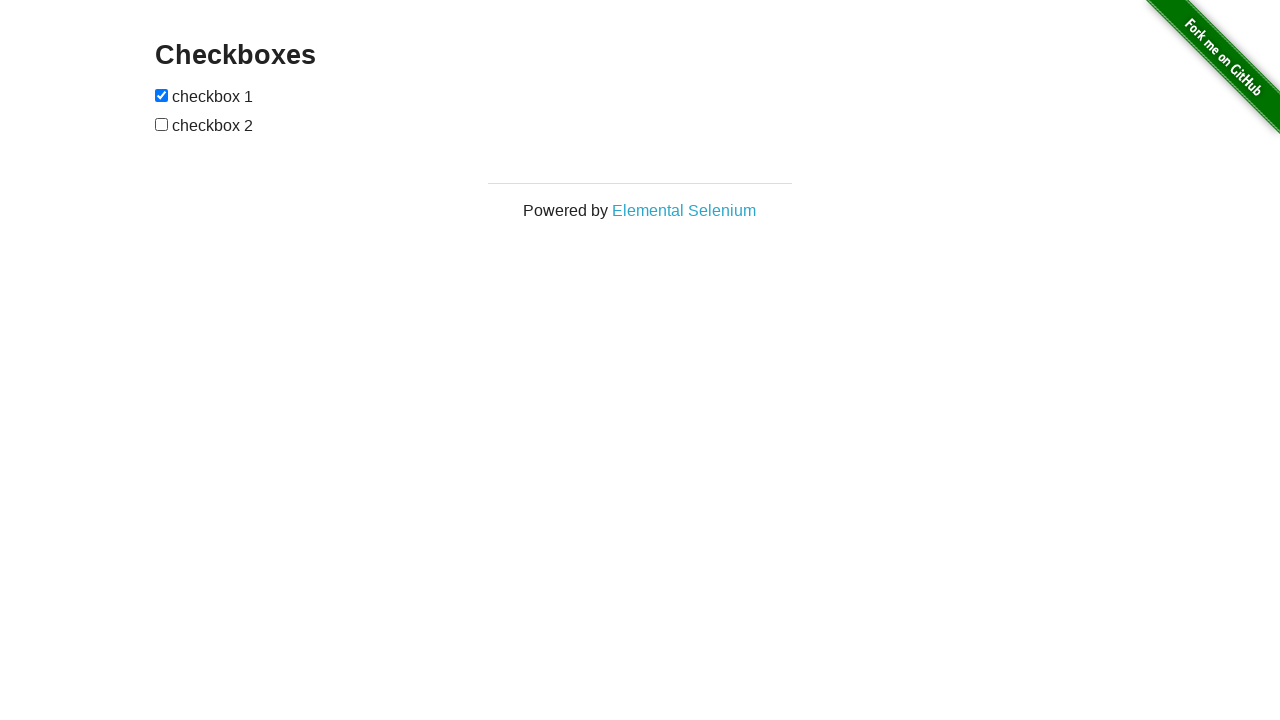